Tests Douban search functionality by entering a search query and submitting the form

Starting URL: http://www.douban.com

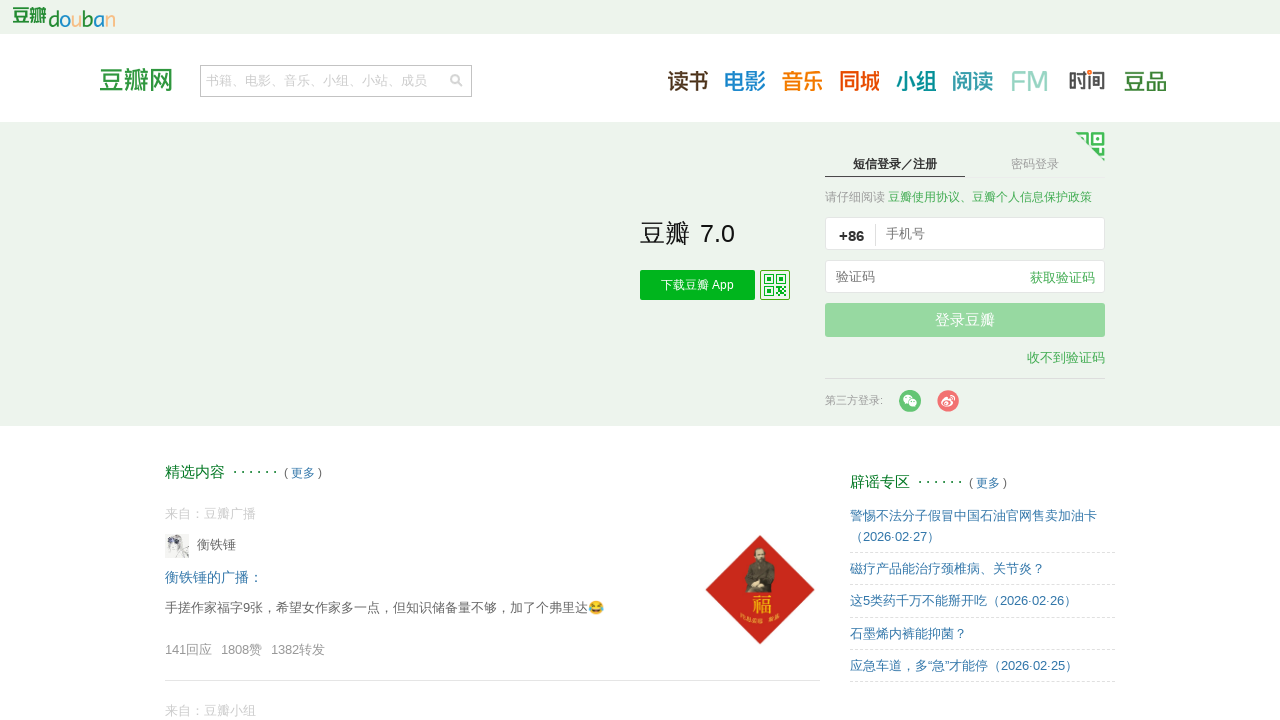

Filled Douban search box with '山羊来了' on input[name='q']
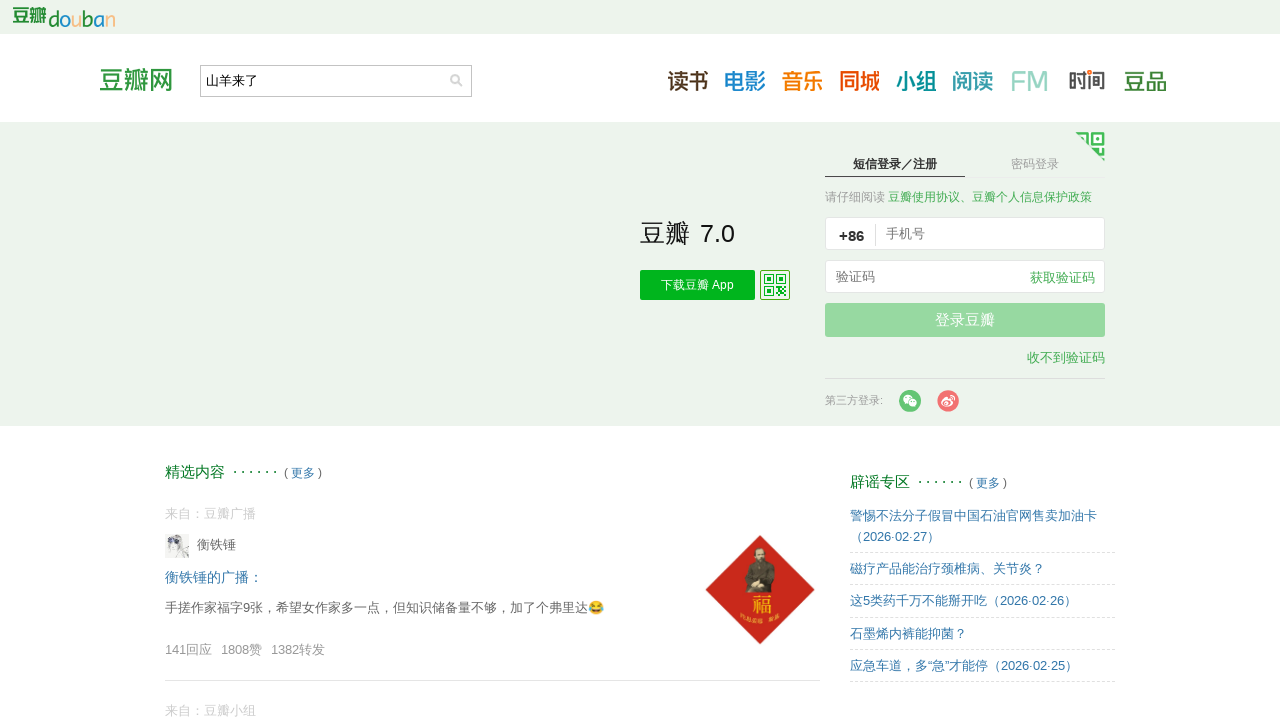

Submitted search form by pressing Enter on input[name='q']
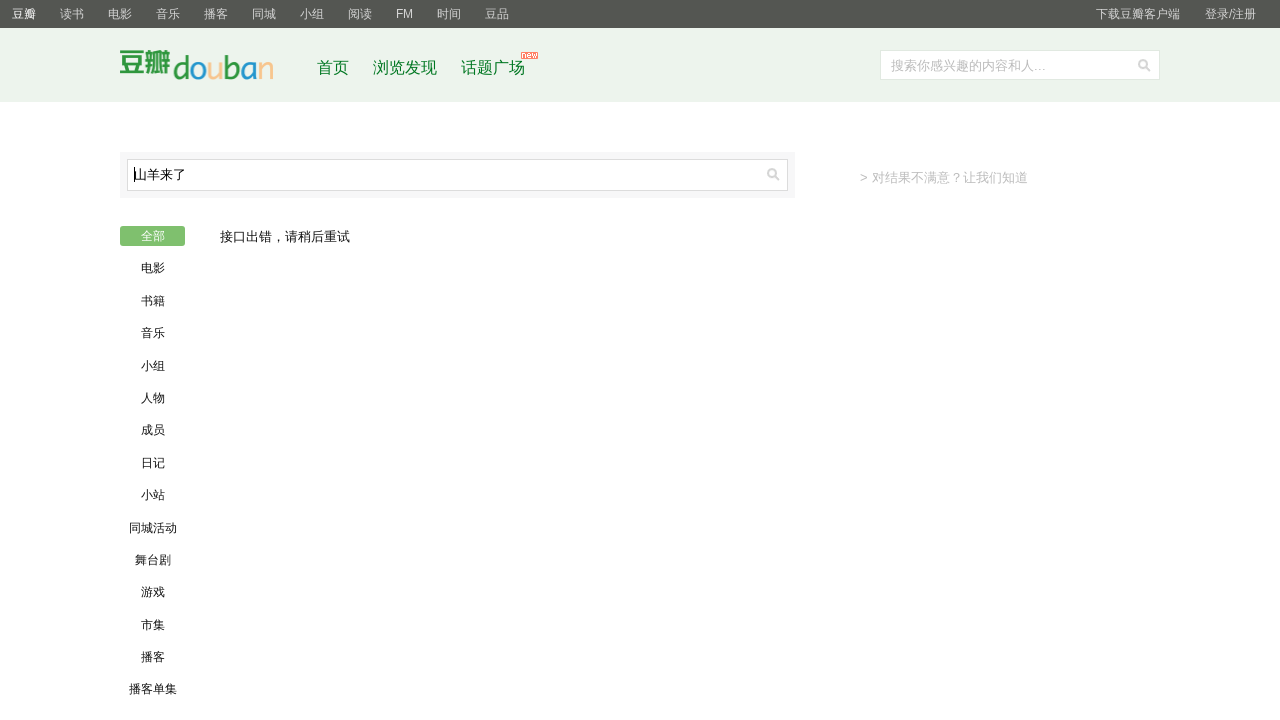

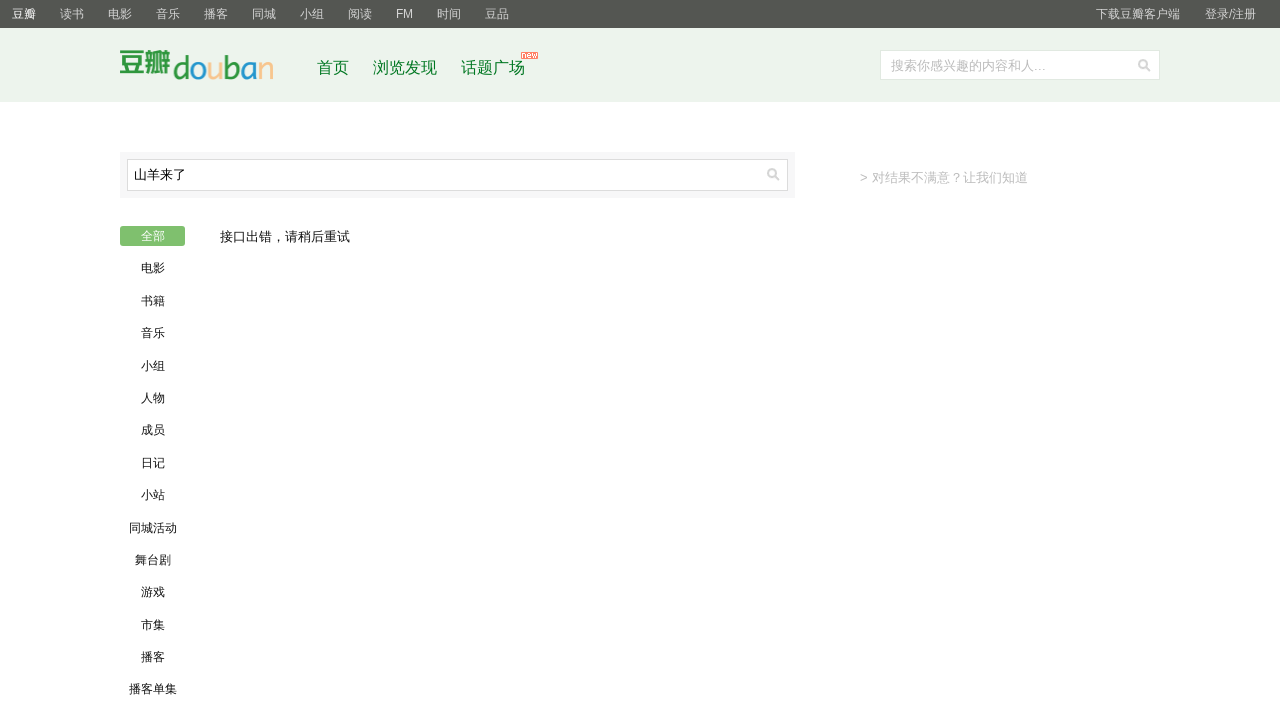